Tests the jQuery UI autocomplete feature by clicking on an input field inside an iframe, typing a letter to trigger autocomplete suggestions, and selecting an option from the dropdown list.

Starting URL: https://jqueryui.com/autocomplete/

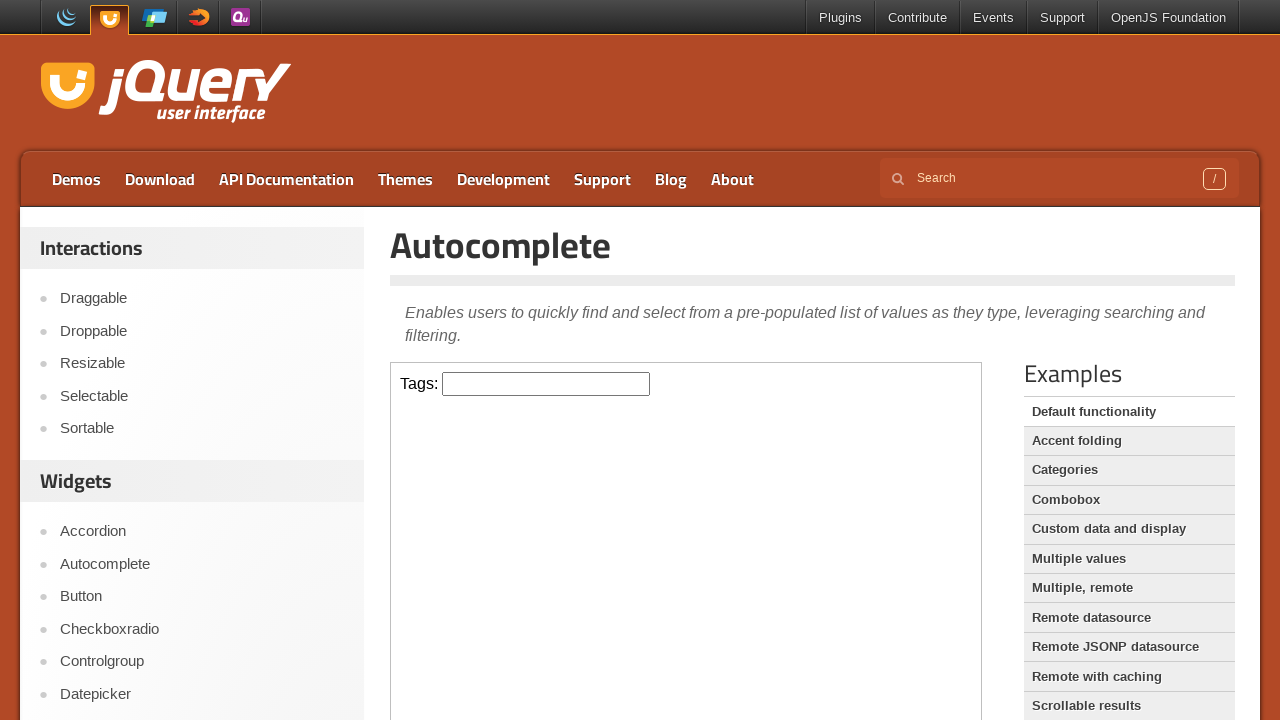

Clicked on input field inside iframe at (546, 384) on iframe >> internal:control=enter-frame >> input
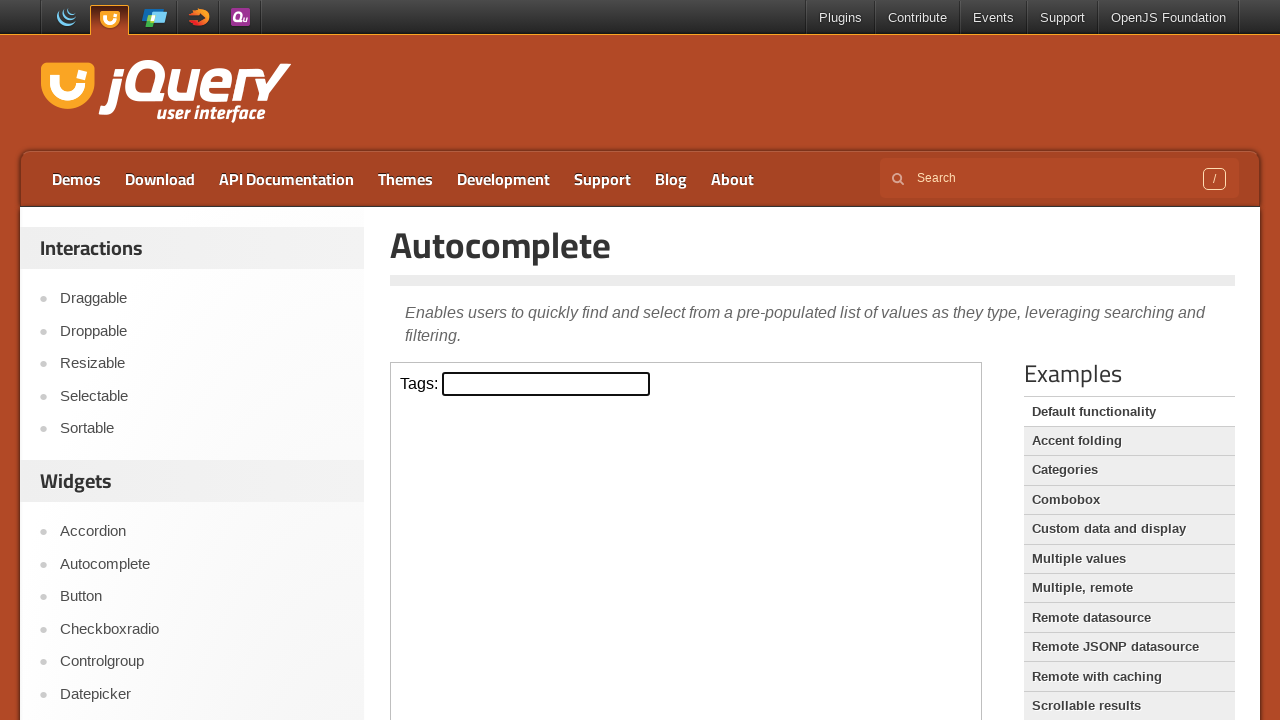

Typed 'P' in input field to trigger autocomplete suggestions on iframe >> internal:control=enter-frame >> input
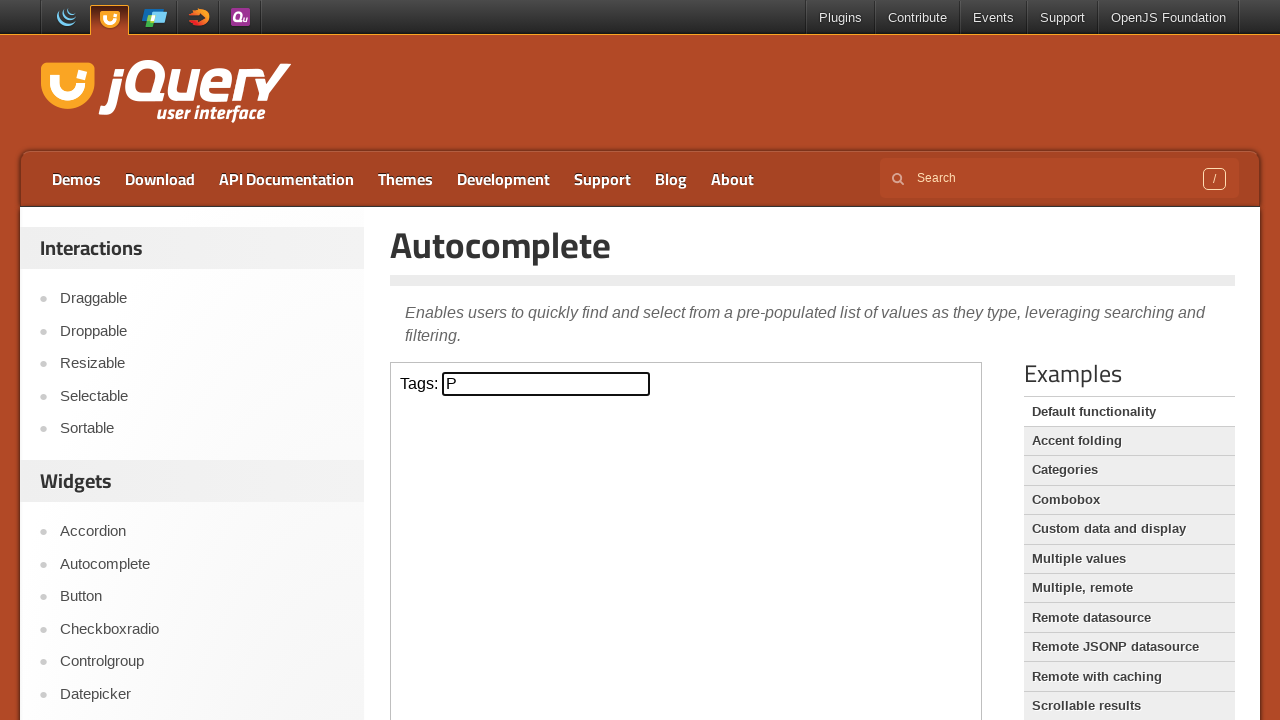

Selected 'Python' from autocomplete suggestions at (546, 577) on iframe >> internal:control=enter-frame >> text=Python
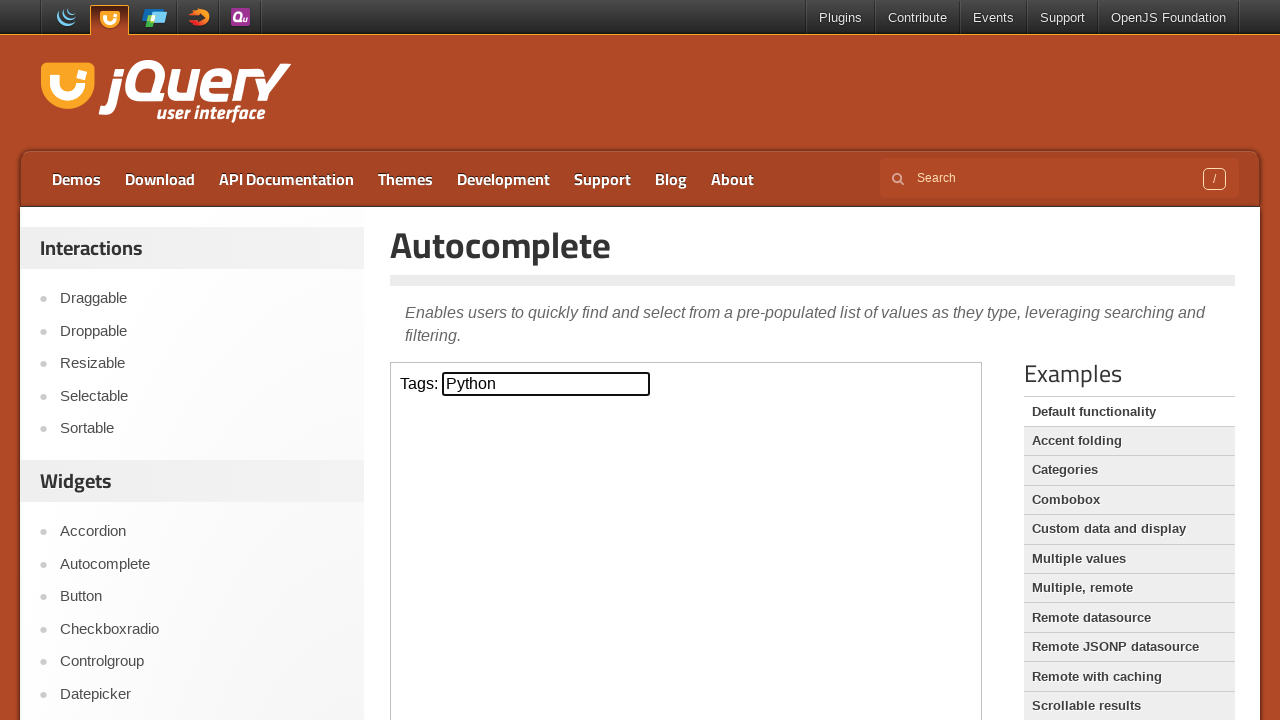

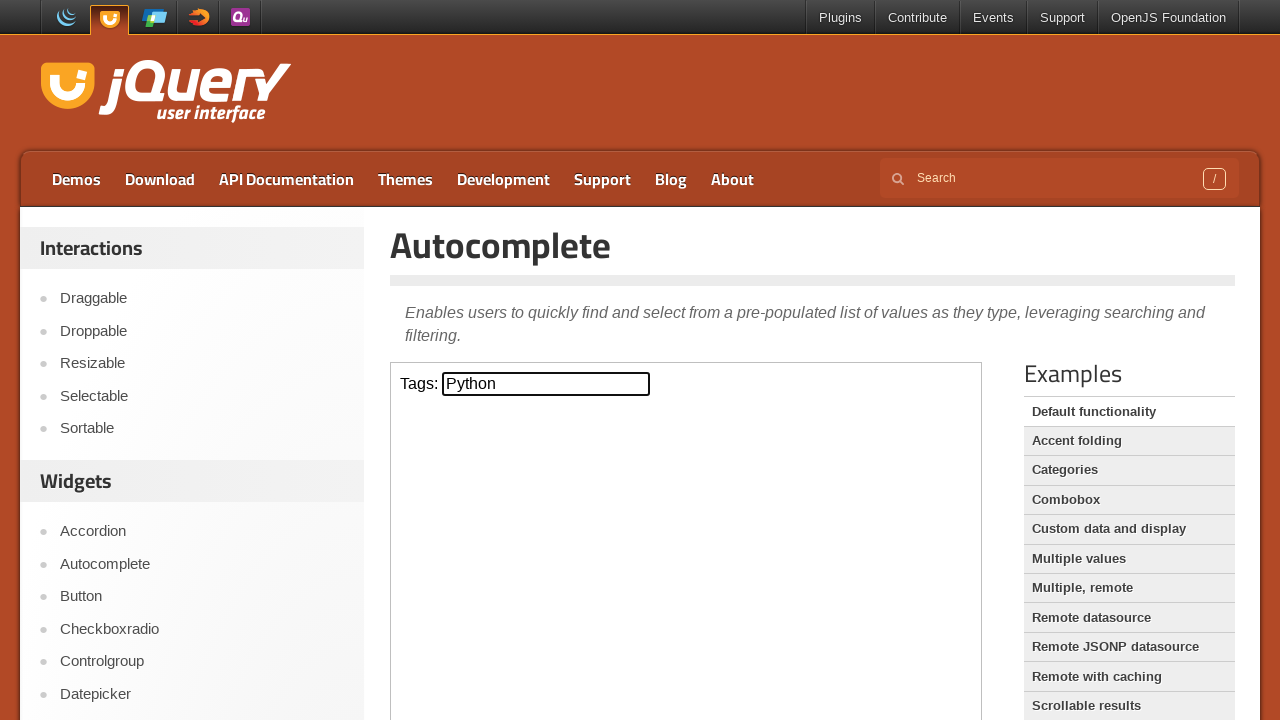